Tests clicking a button with dynamic class attributes on the UI Testing Playground website. The page demonstrates how class attribute values can change and tests ability to select elements by class.

Starting URL: http://uitestingplayground.com/classattr

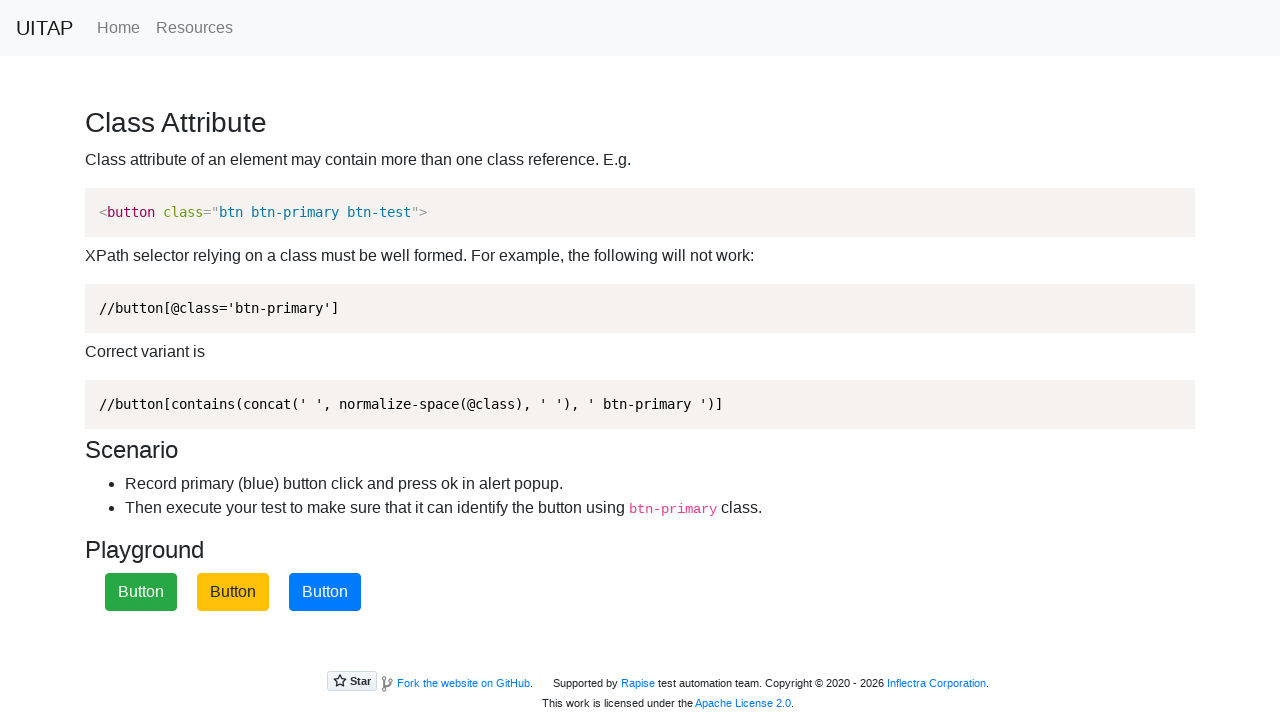

Clicked the primary button with dynamic class attribute on UI Testing Playground at (325, 592) on button.btn-primary
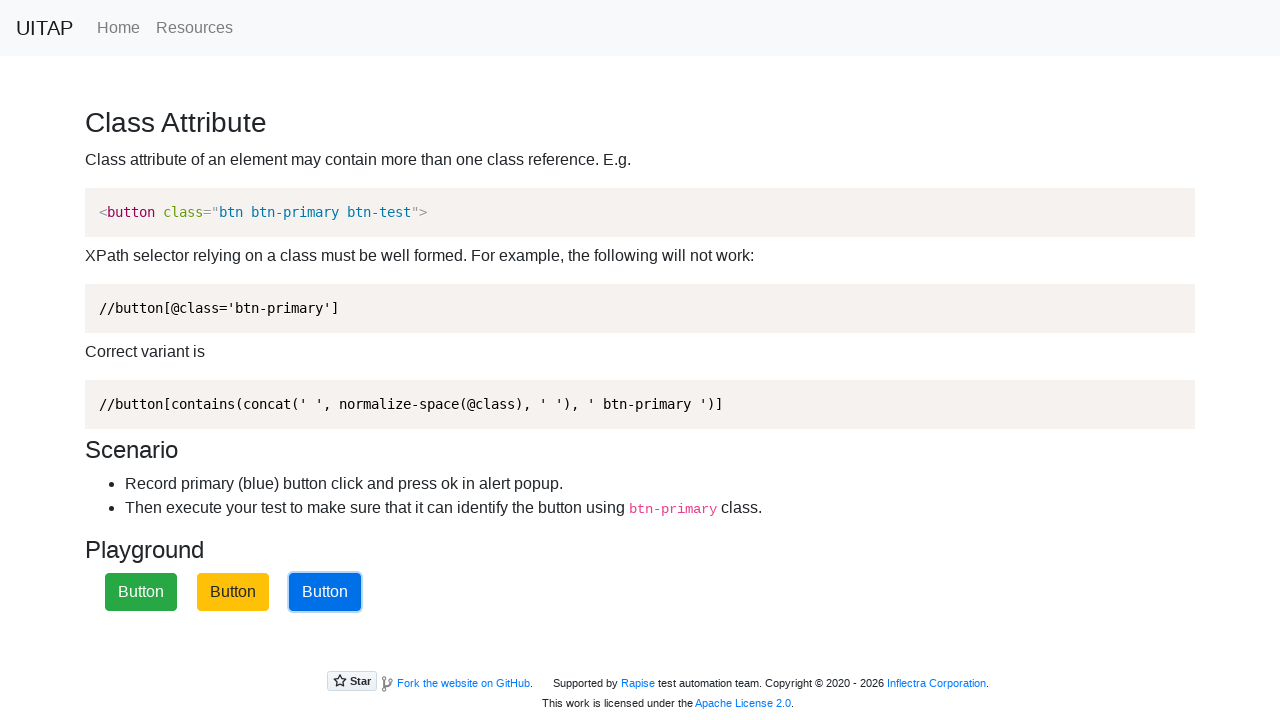

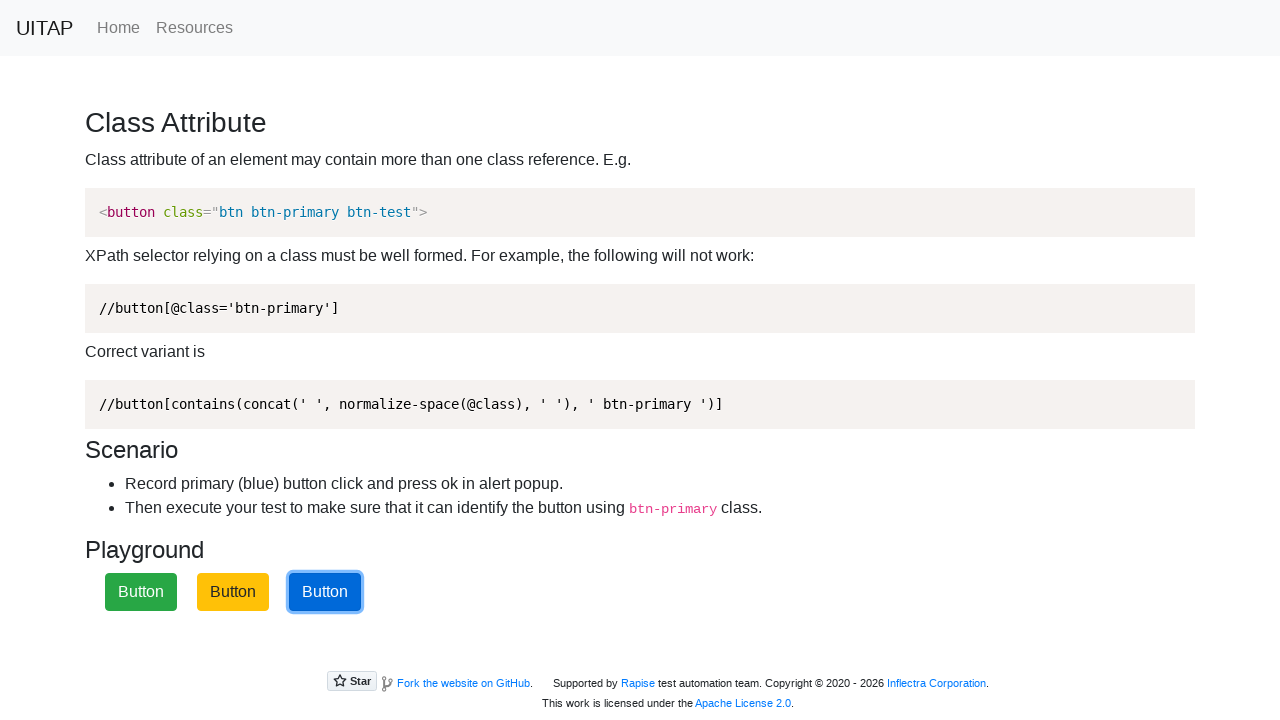